Tests calculator division by zero by entering 5 and 0, selecting divide operation, and verifying the result shows Infinity

Starting URL: https://calculatorhtml.onrender.com/

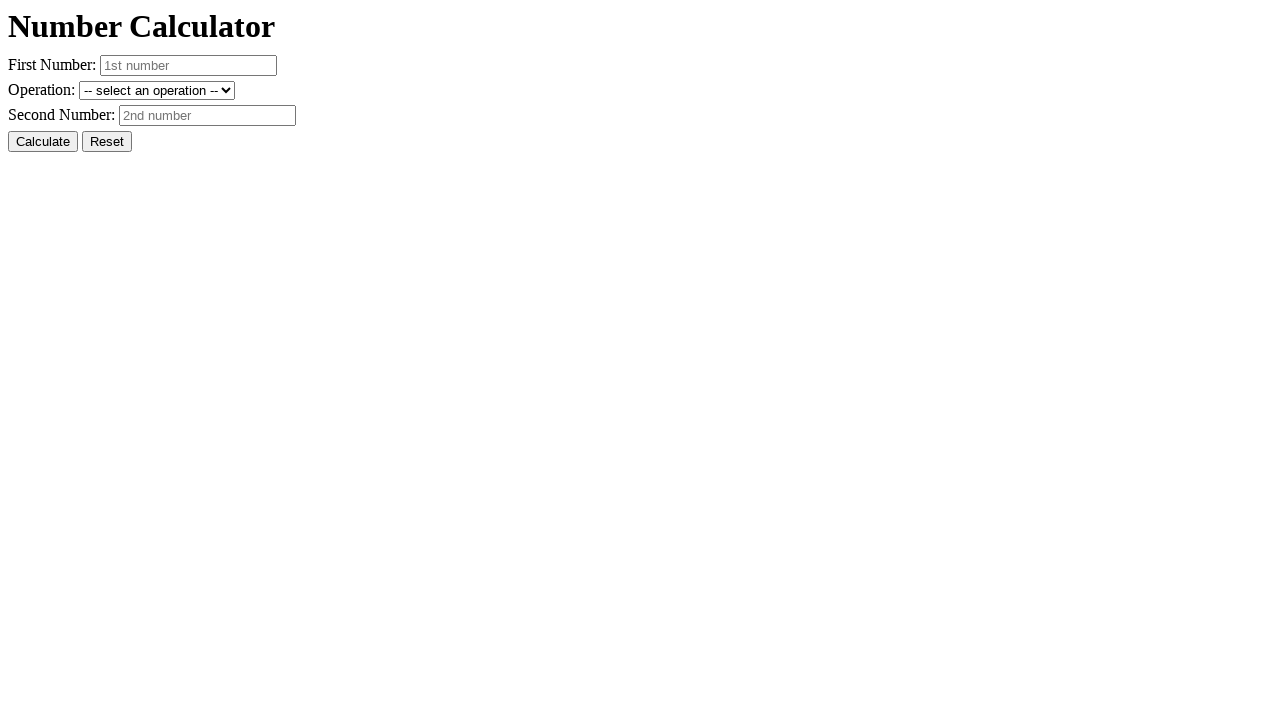

Clicked reset button to clear previous state at (107, 142) on #resetButton
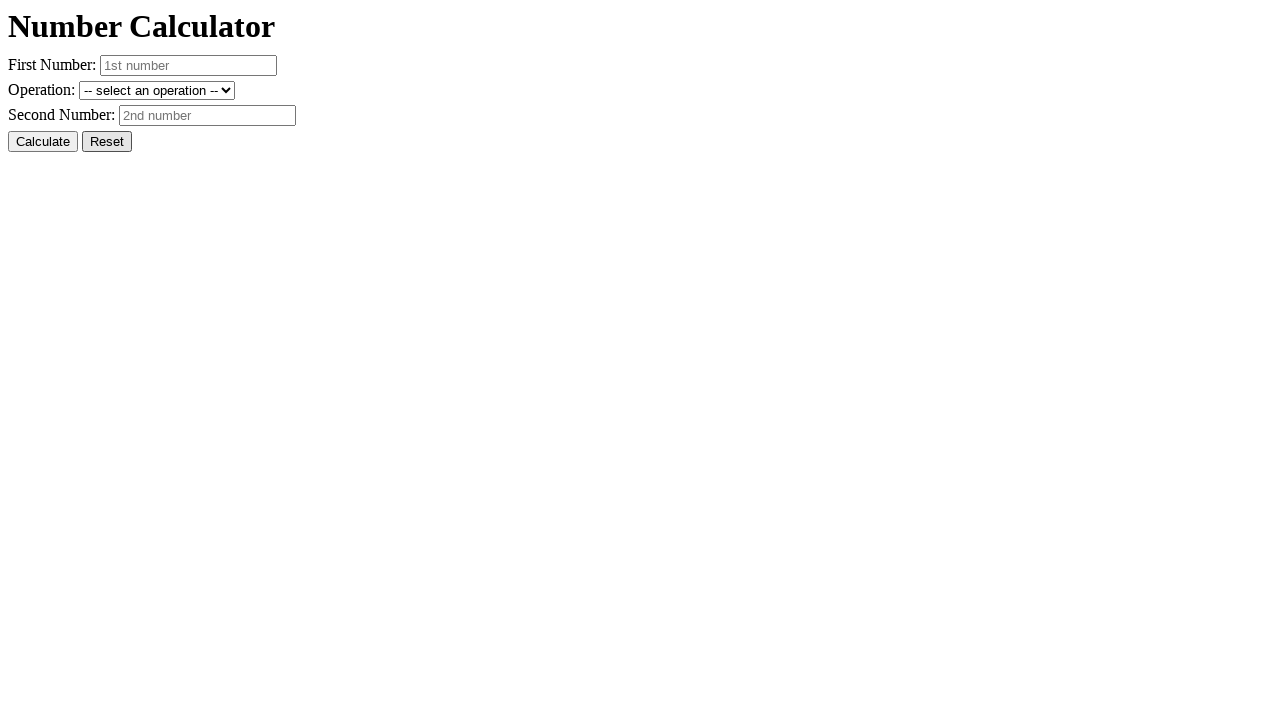

Entered first number: 5 on #number1
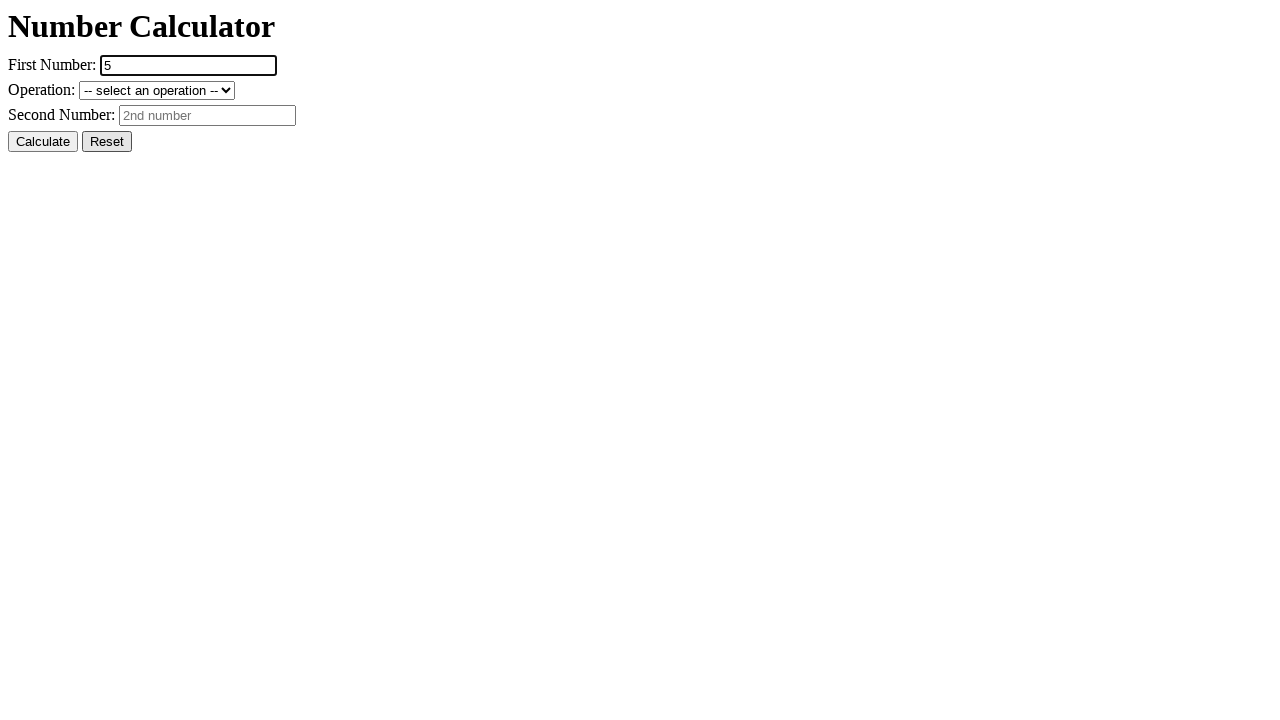

Entered second number: 0 for division by zero test on #number2
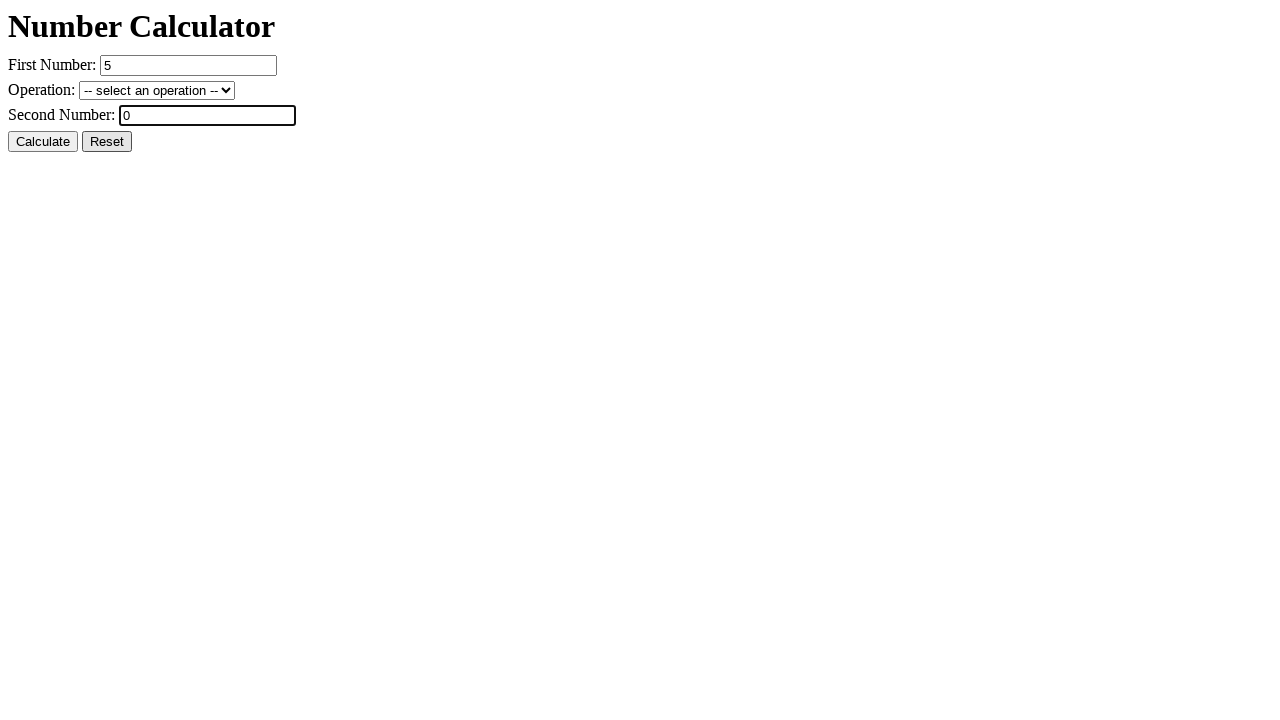

Selected division operation on #operation
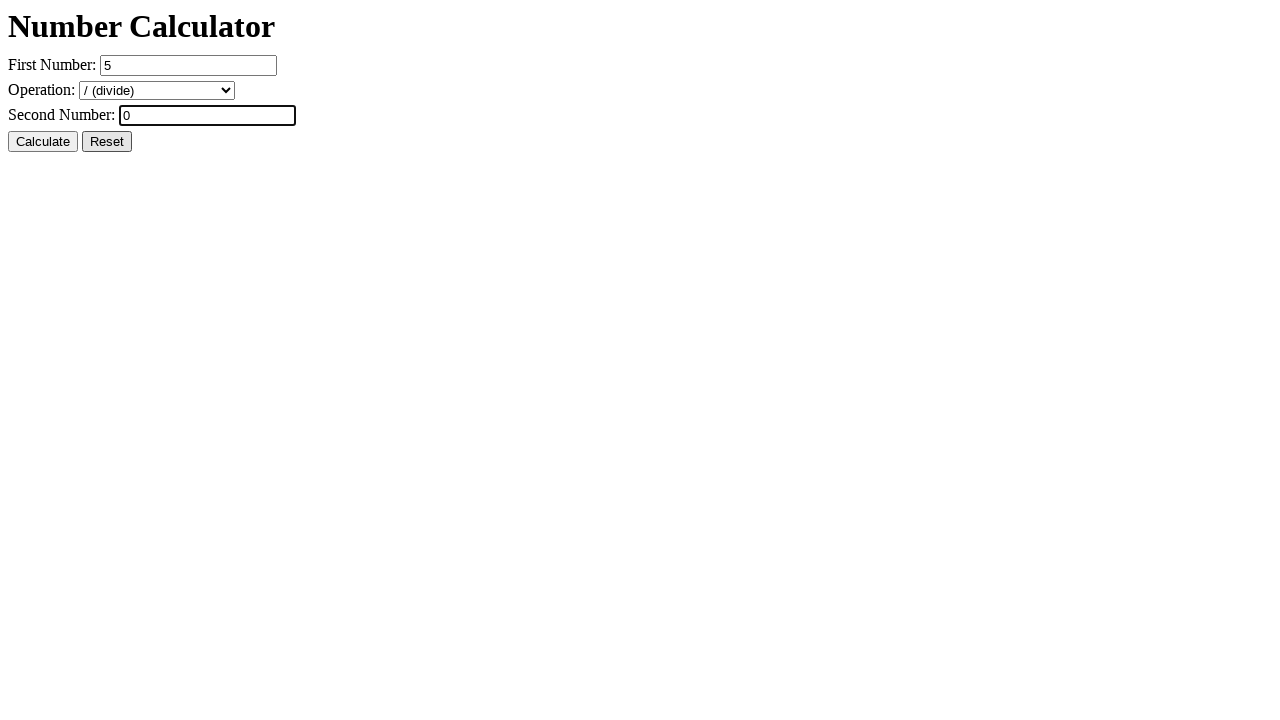

Clicked calculate button to perform division by zero at (43, 142) on #calcButton
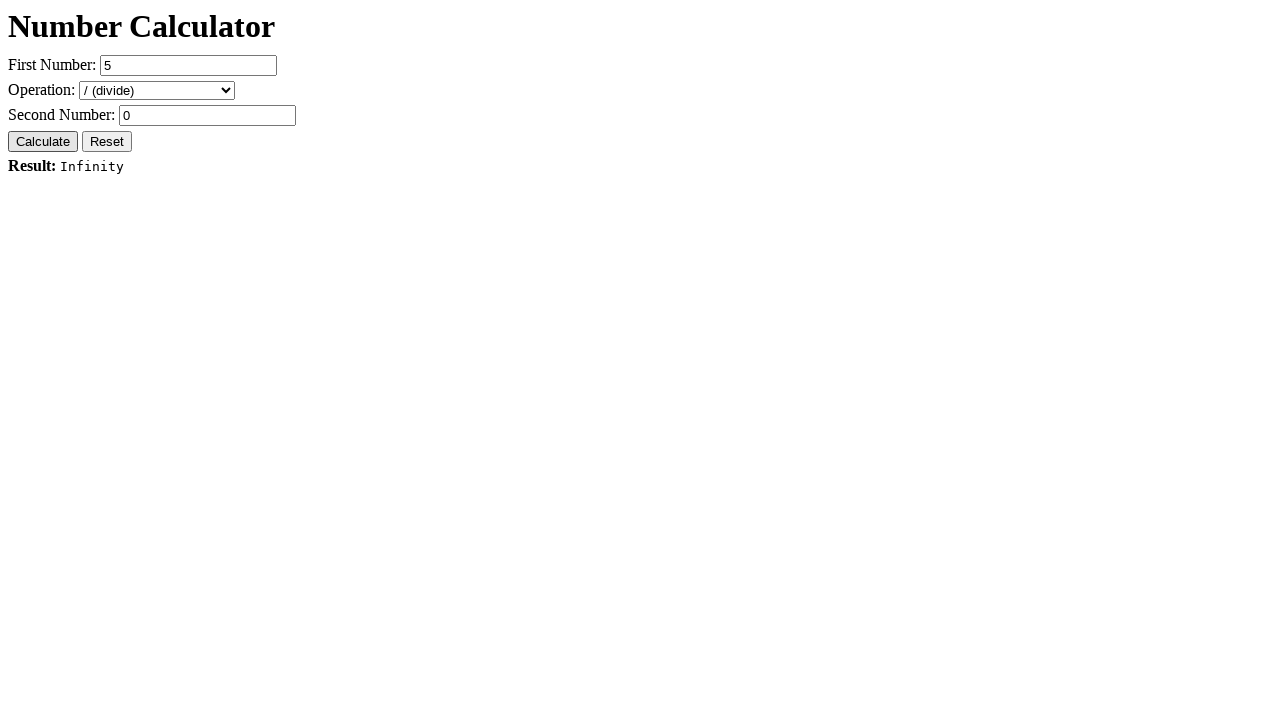

Result element loaded and verified
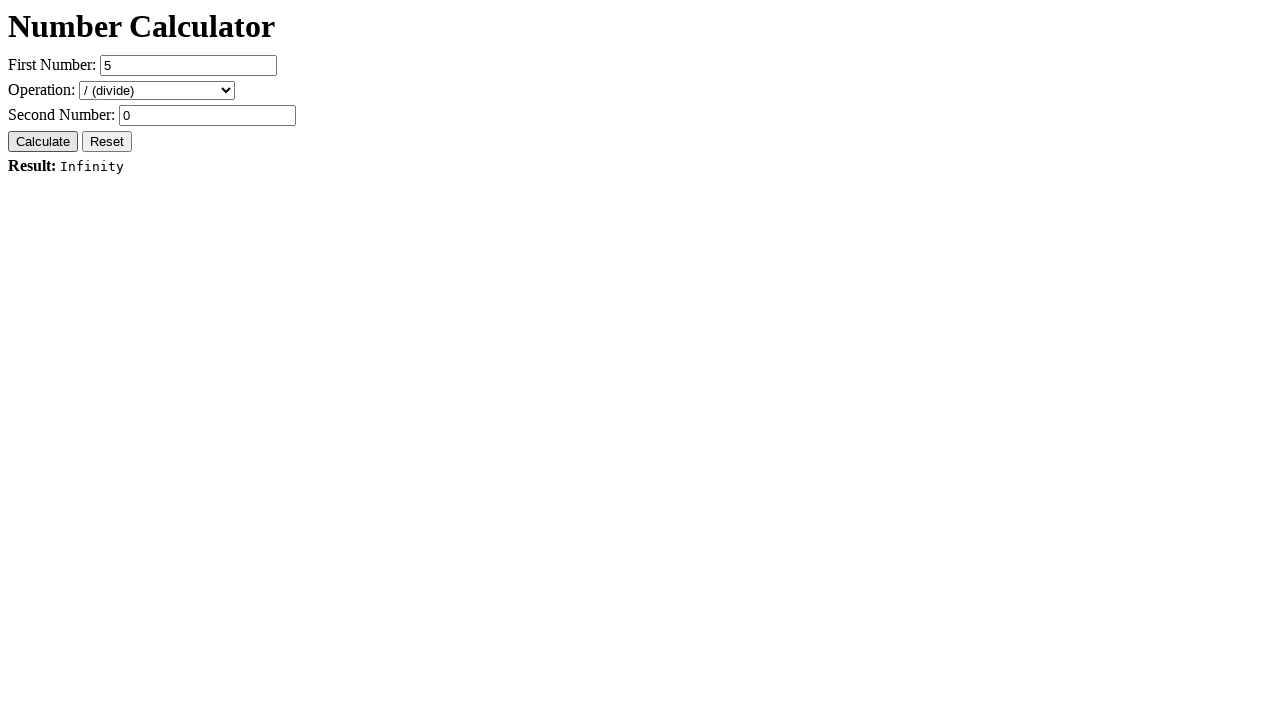

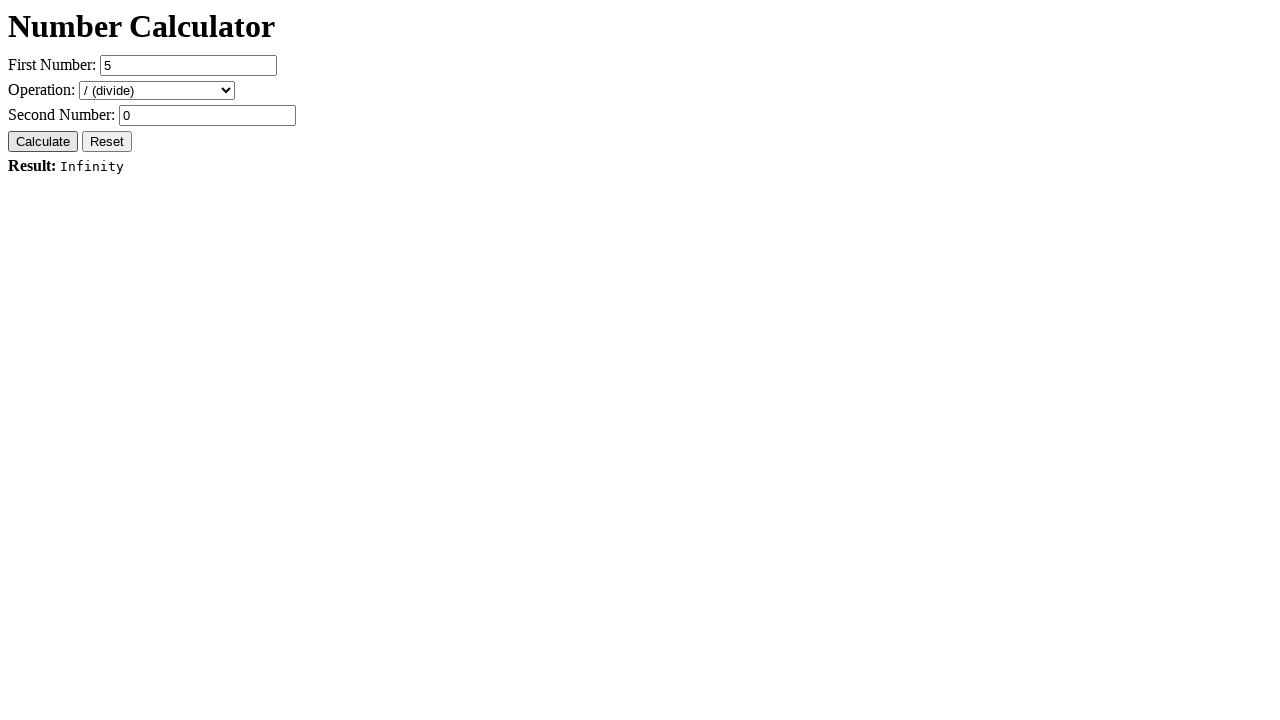